Tests click and hold functionality to select multiple consecutive items in a list

Starting URL: https://automationfc.github.io/jquery-selectable/

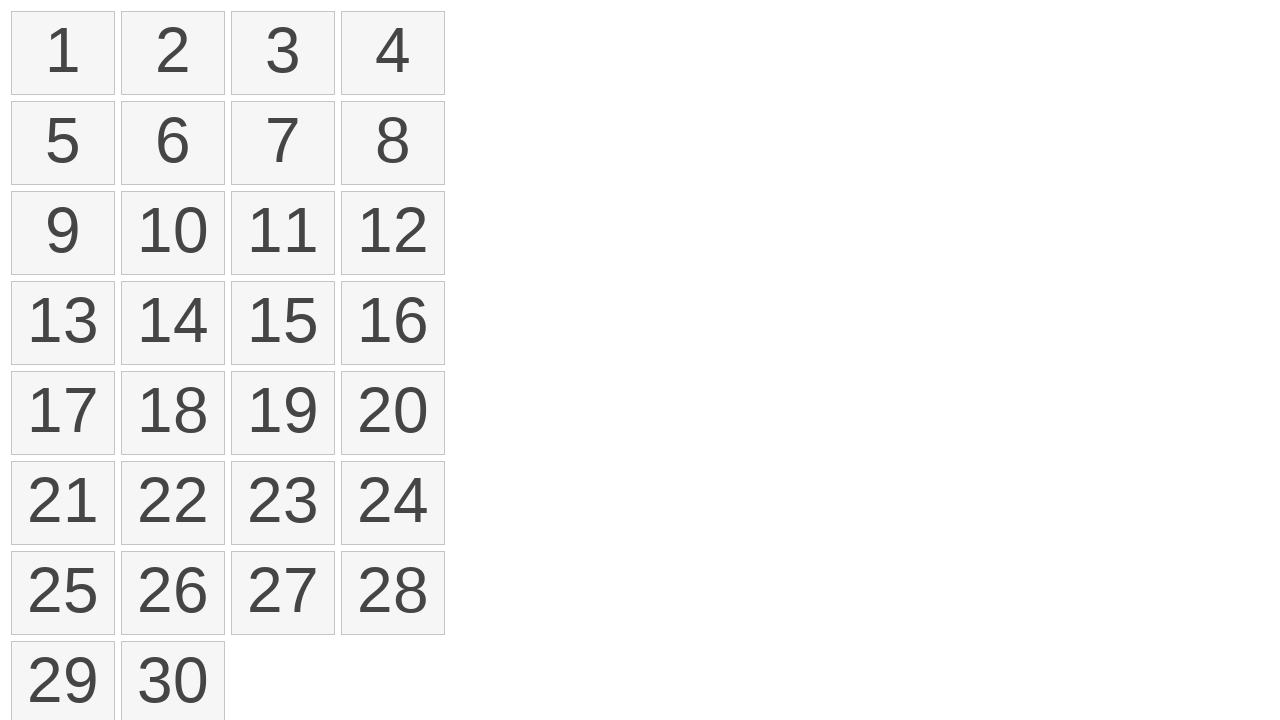

Retrieved all selectable items from the list
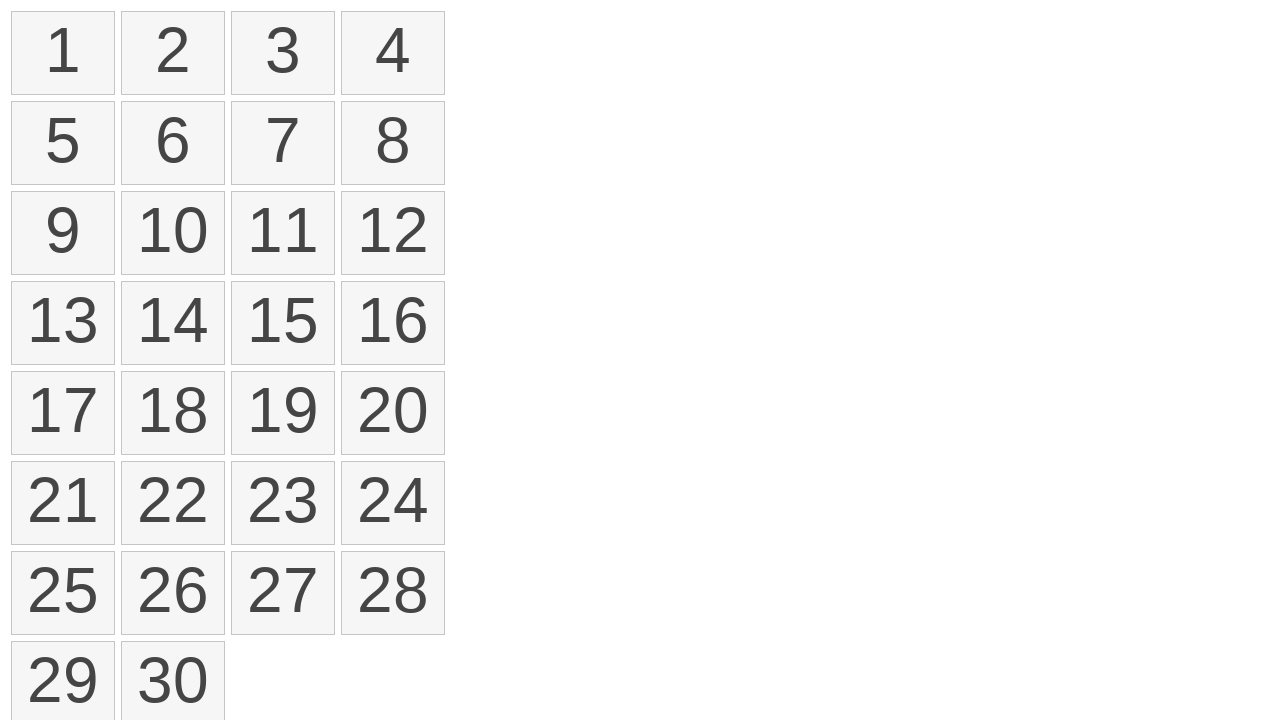

Moved mouse to the first item in the list at (16, 16)
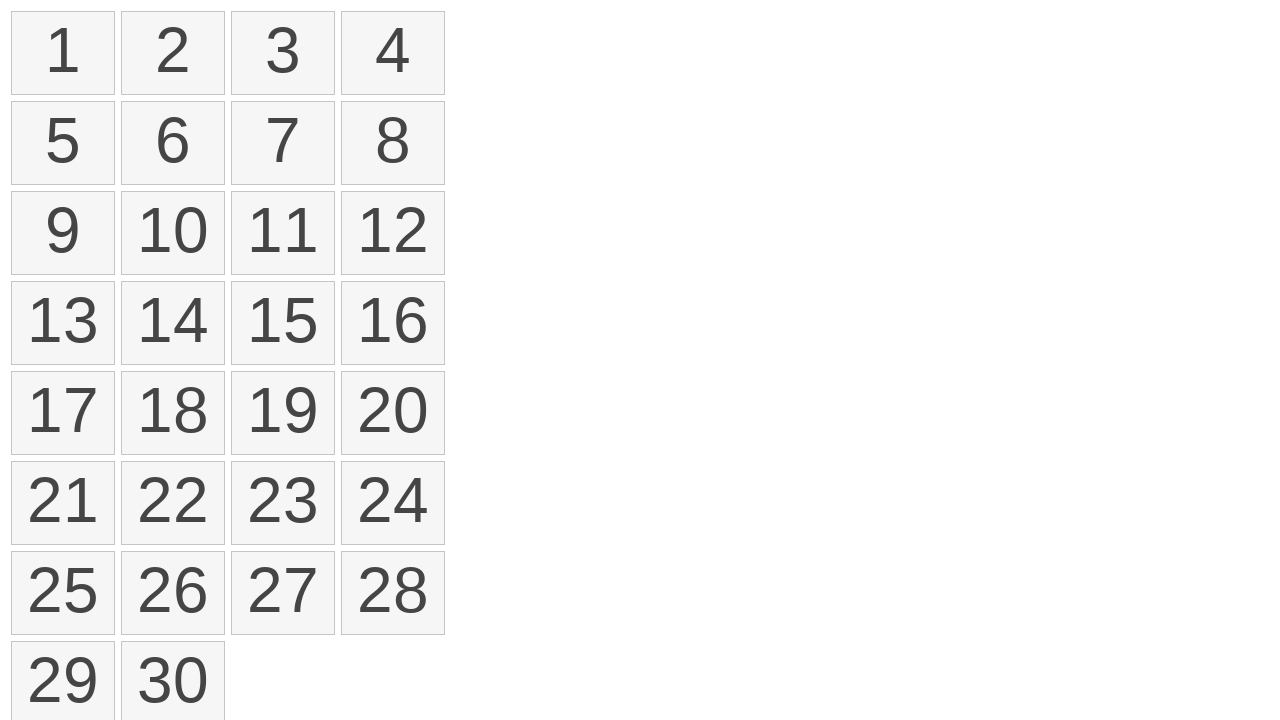

Pressed and held the mouse button on the first item at (16, 16)
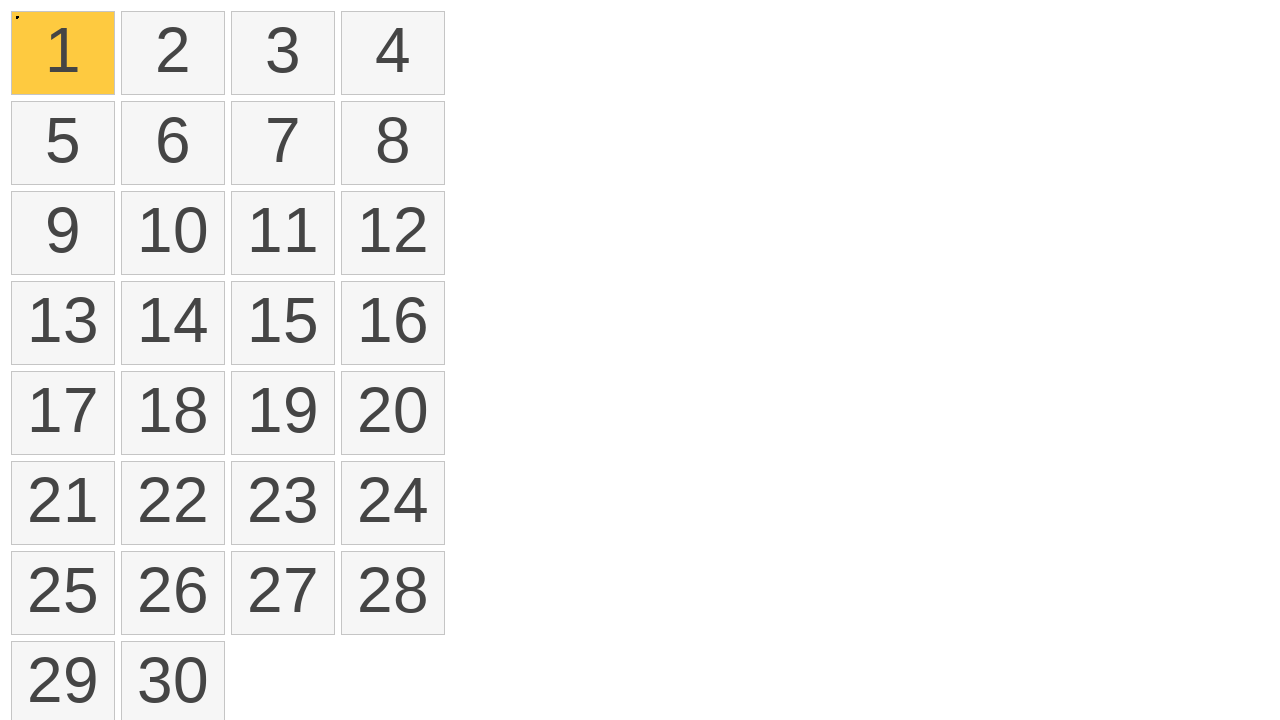

Dragged mouse from first item to fourth item while holding at (346, 16)
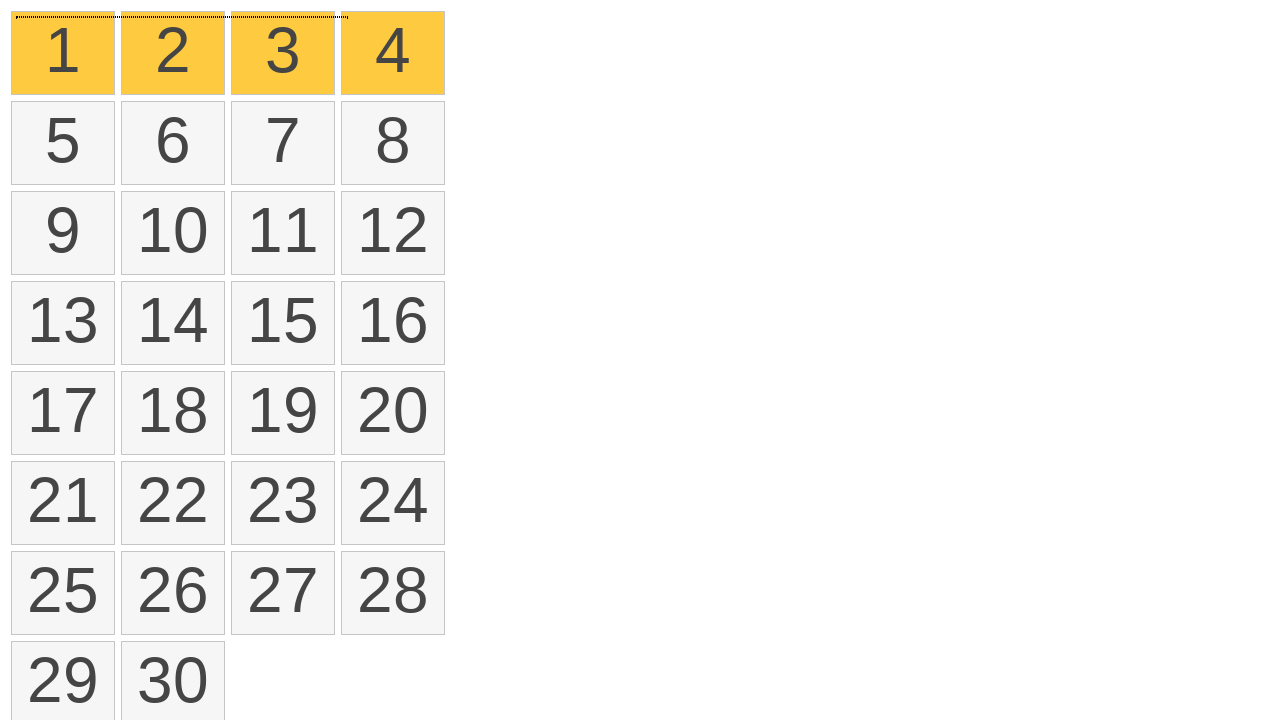

Released the mouse button to complete the click and hold selection at (346, 16)
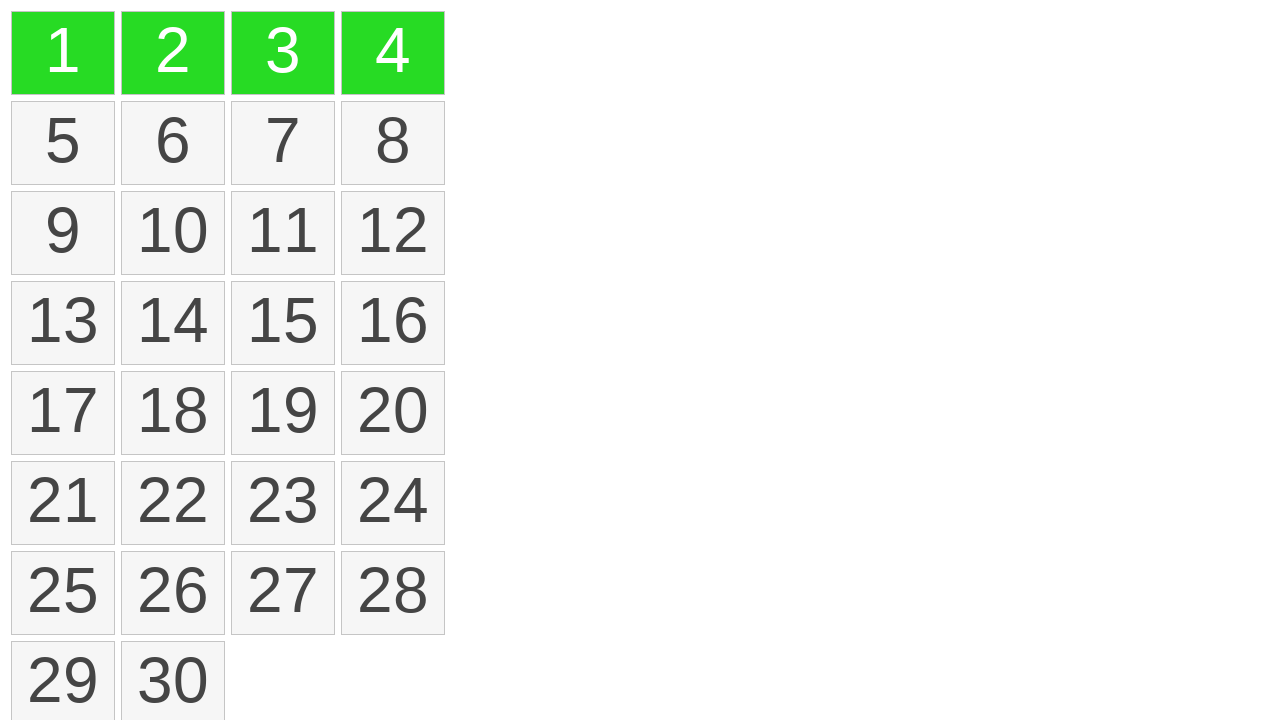

Verified that items are selected (ui-selected class appeared)
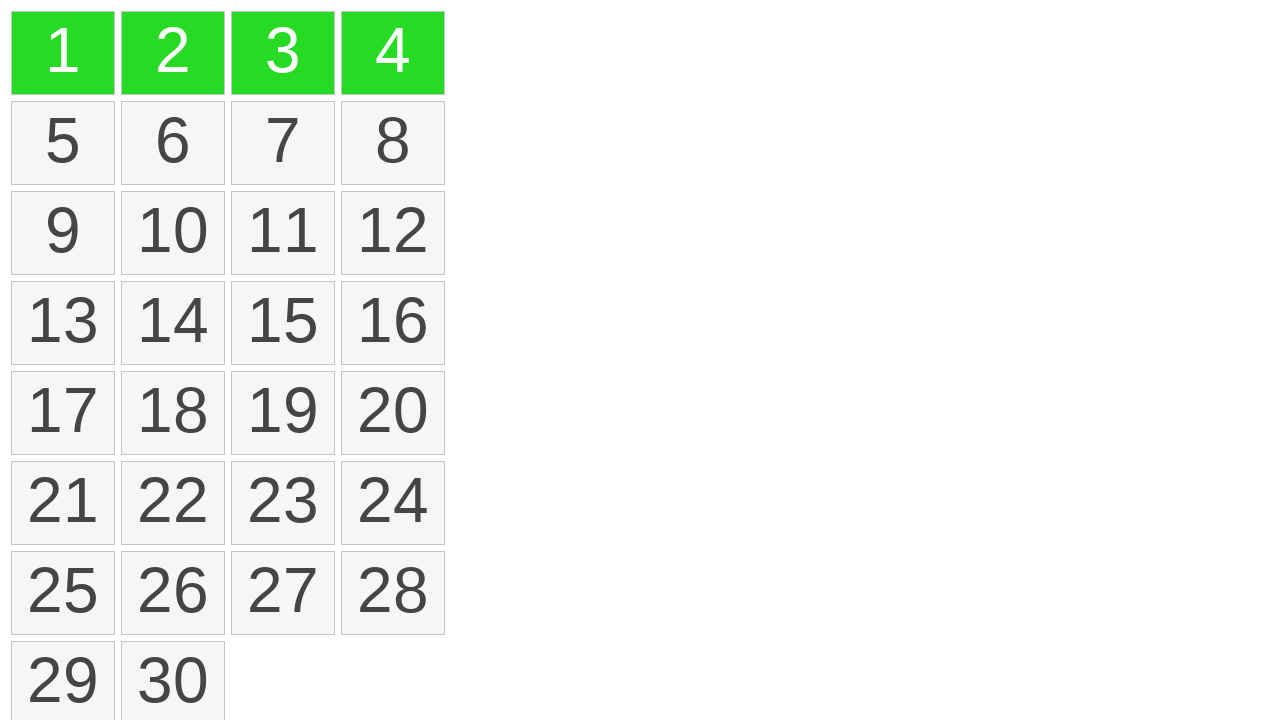

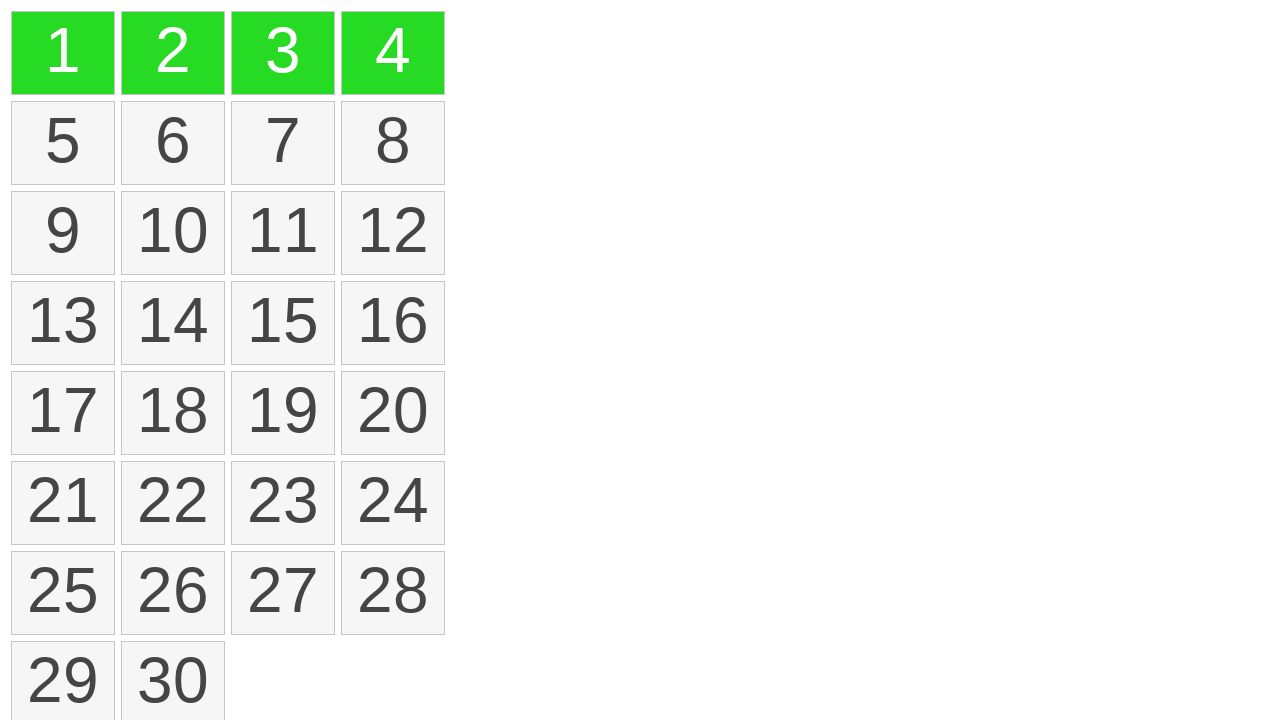